Tests iframe handling by switching to an iframe and filling a first name input field on a W3Schools HTML form example

Starting URL: https://www.w3schools.com/html/tryit.asp?filename=tryhtml_form_submit

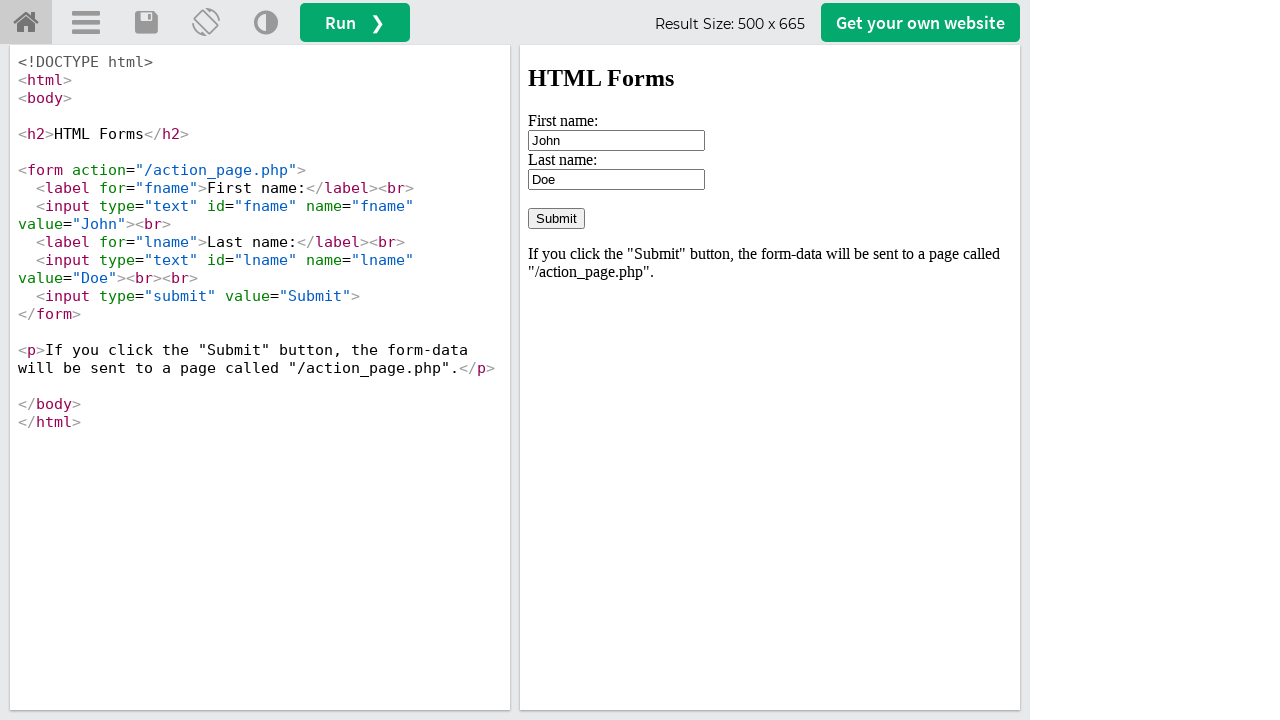

Located iframe with ID 'iframeResult' containing the form
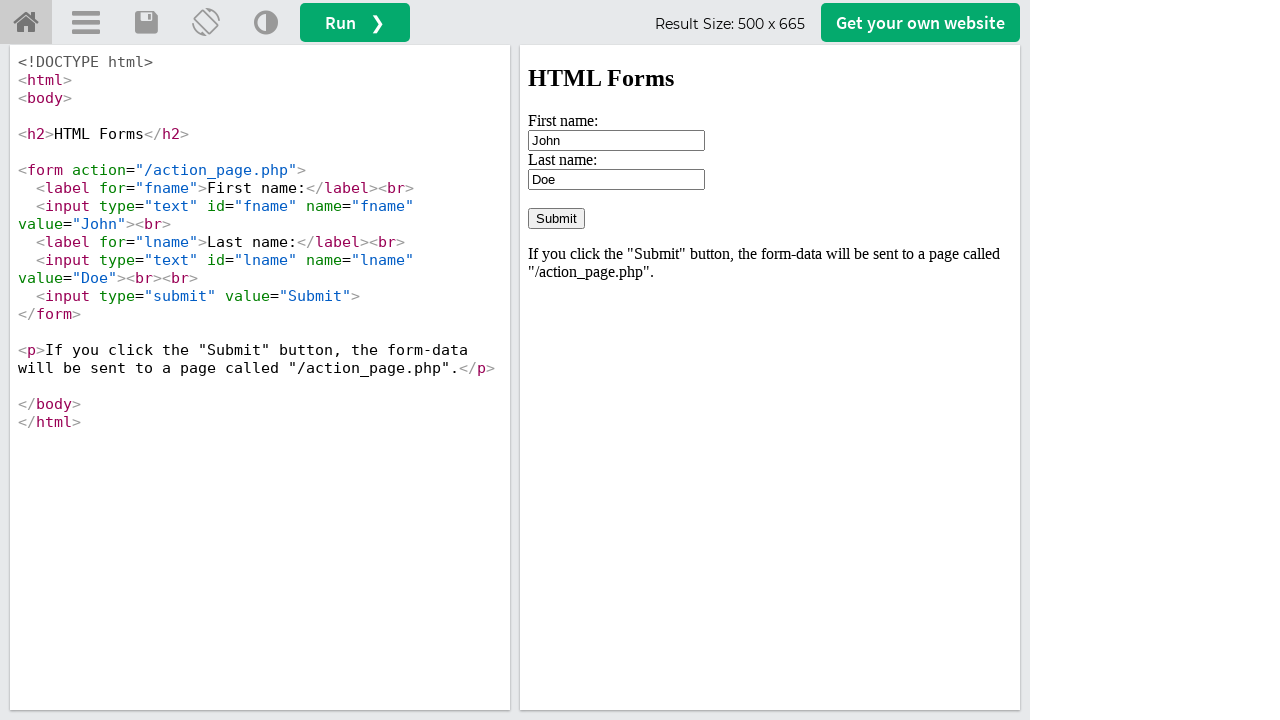

Cleared the first name input field in the iframe on #iframeResult >> internal:control=enter-frame >> input[name='fname']
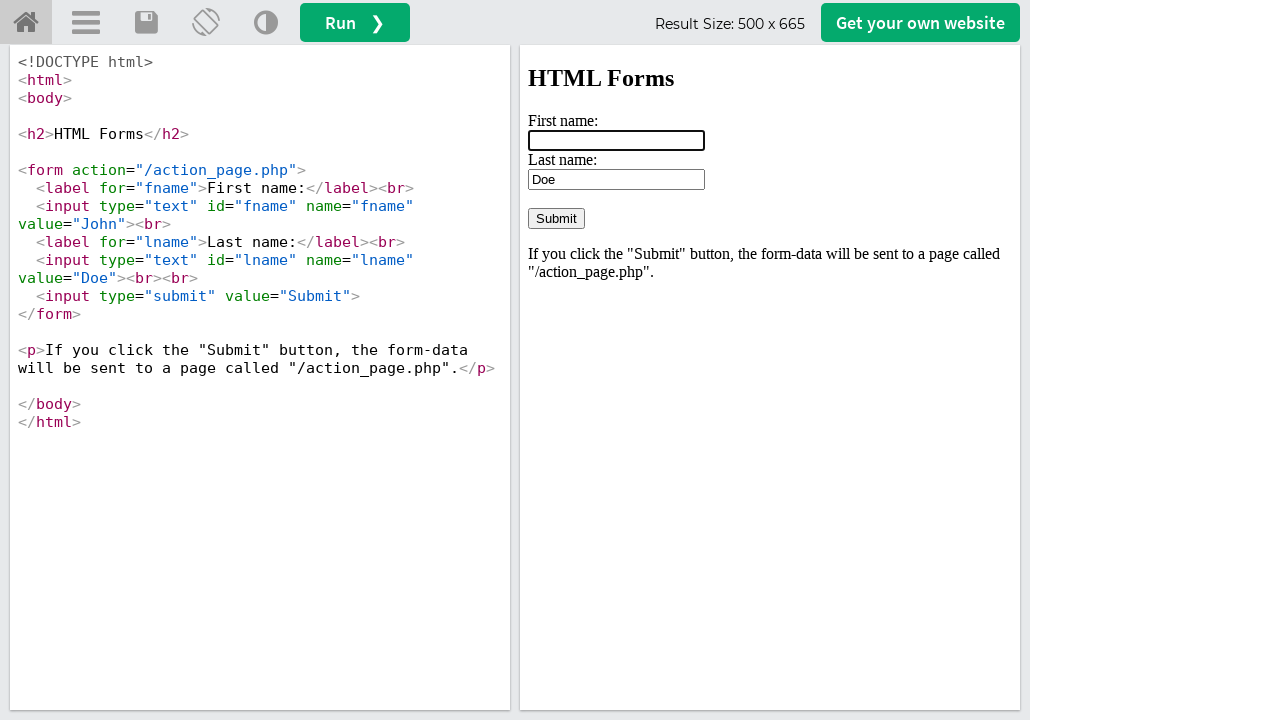

Filled first name field with 'Trishali' in the iframe on #iframeResult >> internal:control=enter-frame >> input[name='fname']
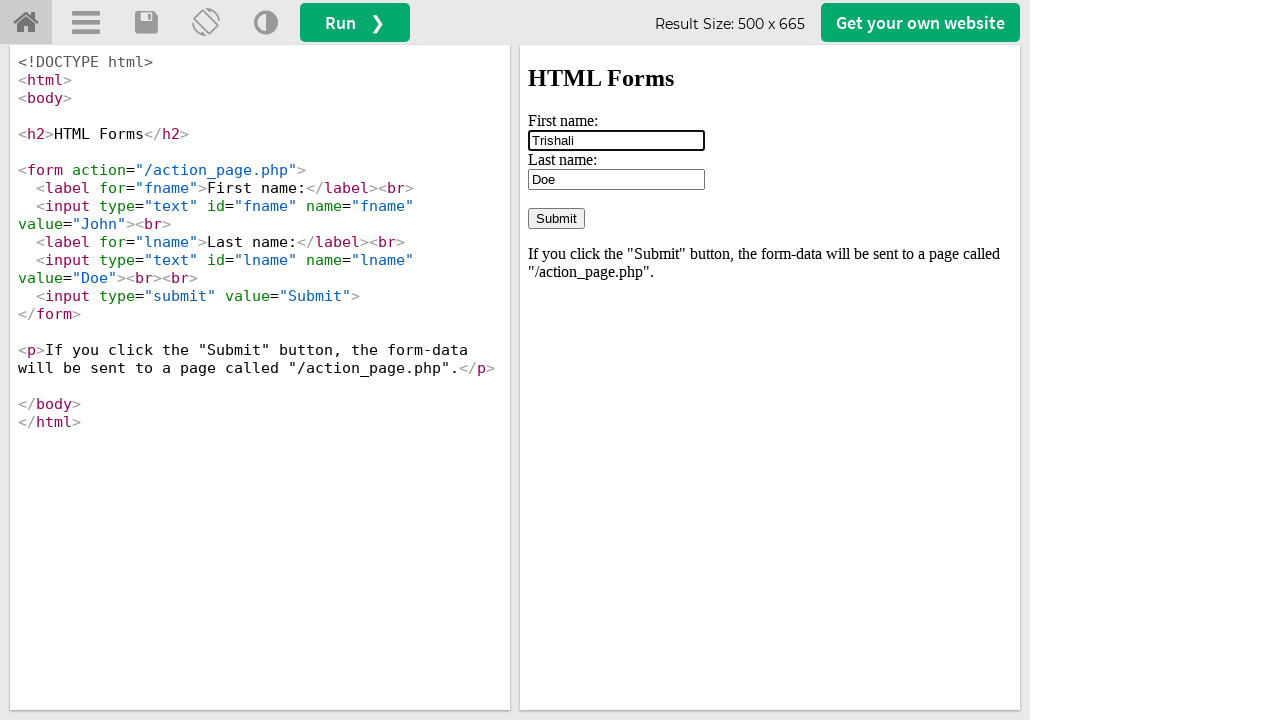

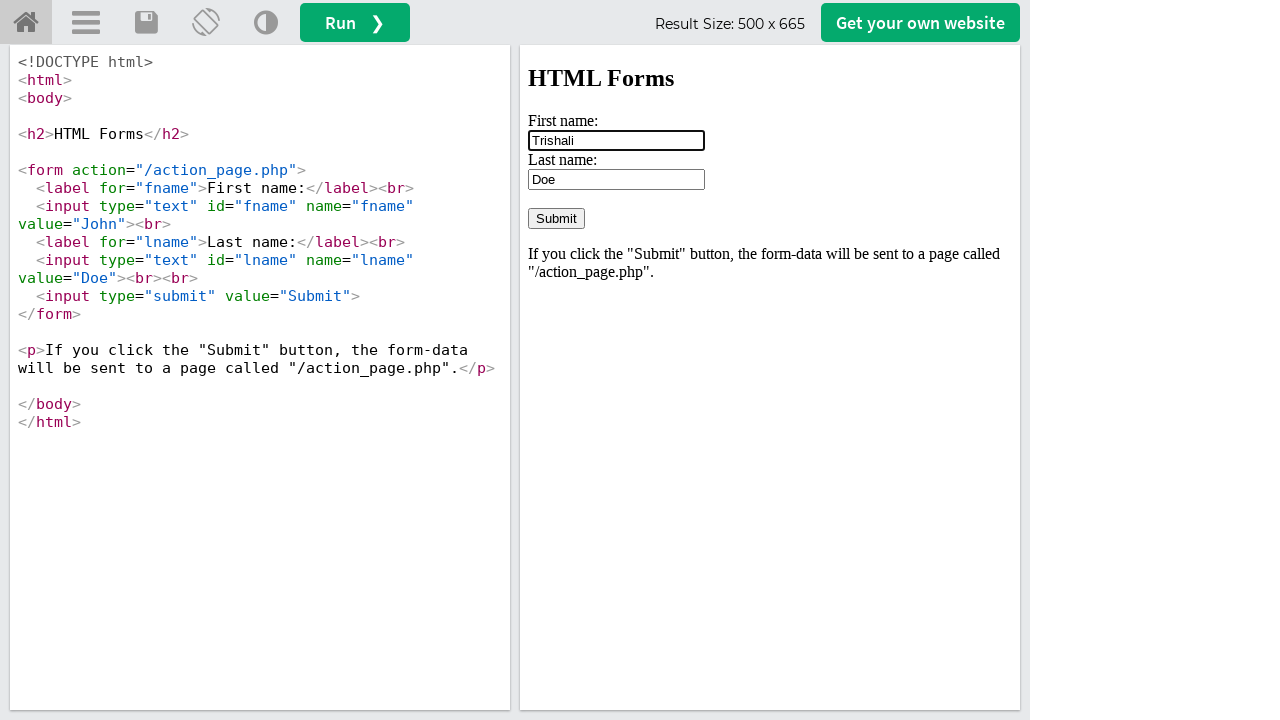